Tests hover functionality by moving the mouse over three avatar images and verifying that the corresponding user profile links become visible only when hovered.

Starting URL: https://the-internet.herokuapp.com/hovers

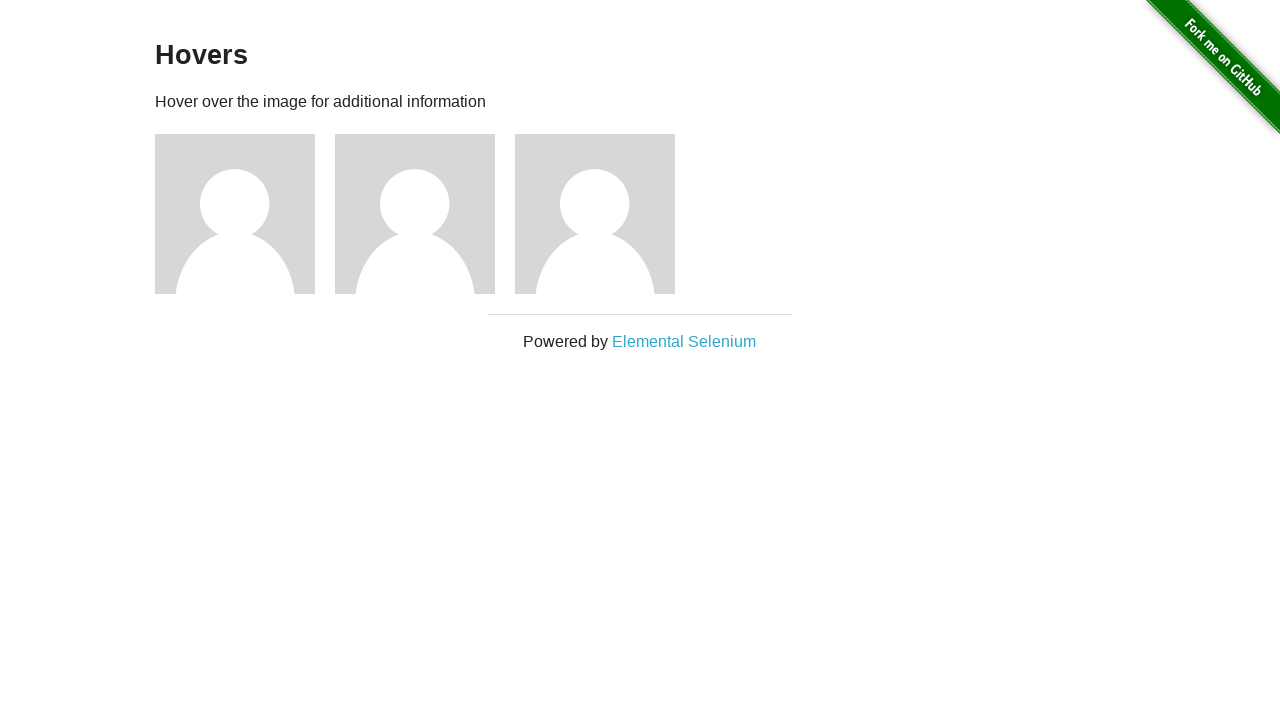

Located avatar 1 element
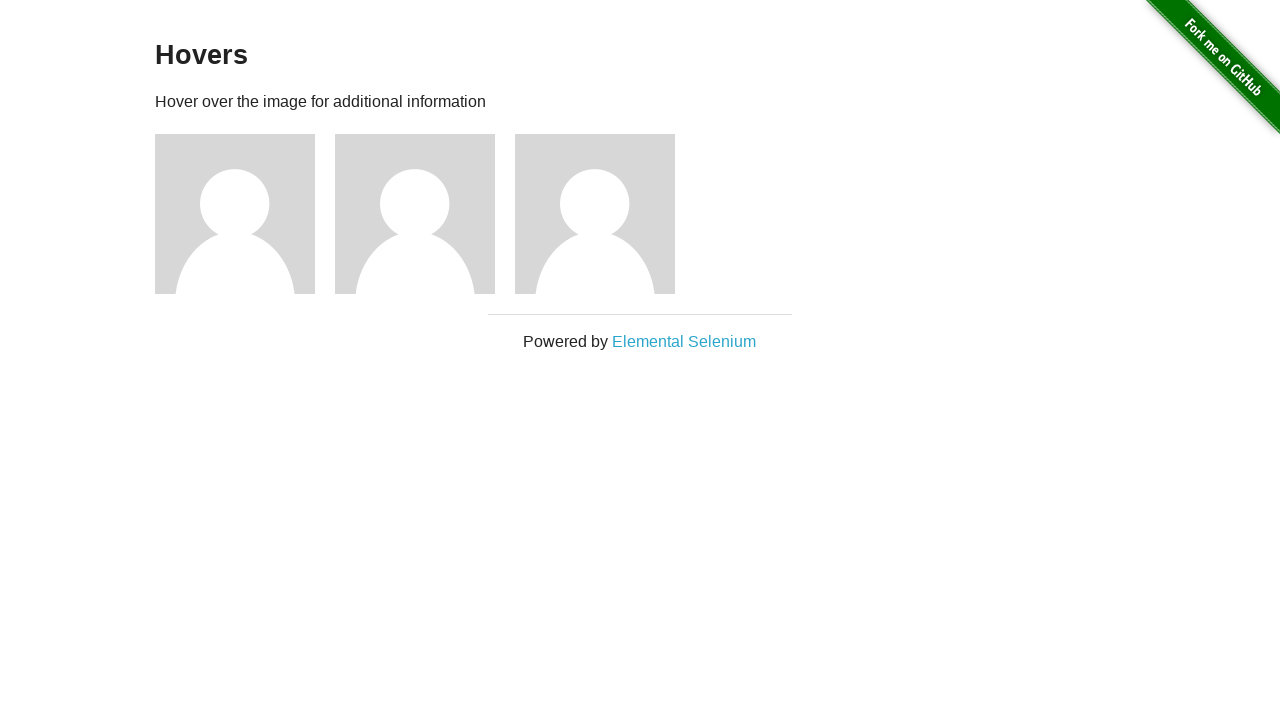

Located avatar 2 element
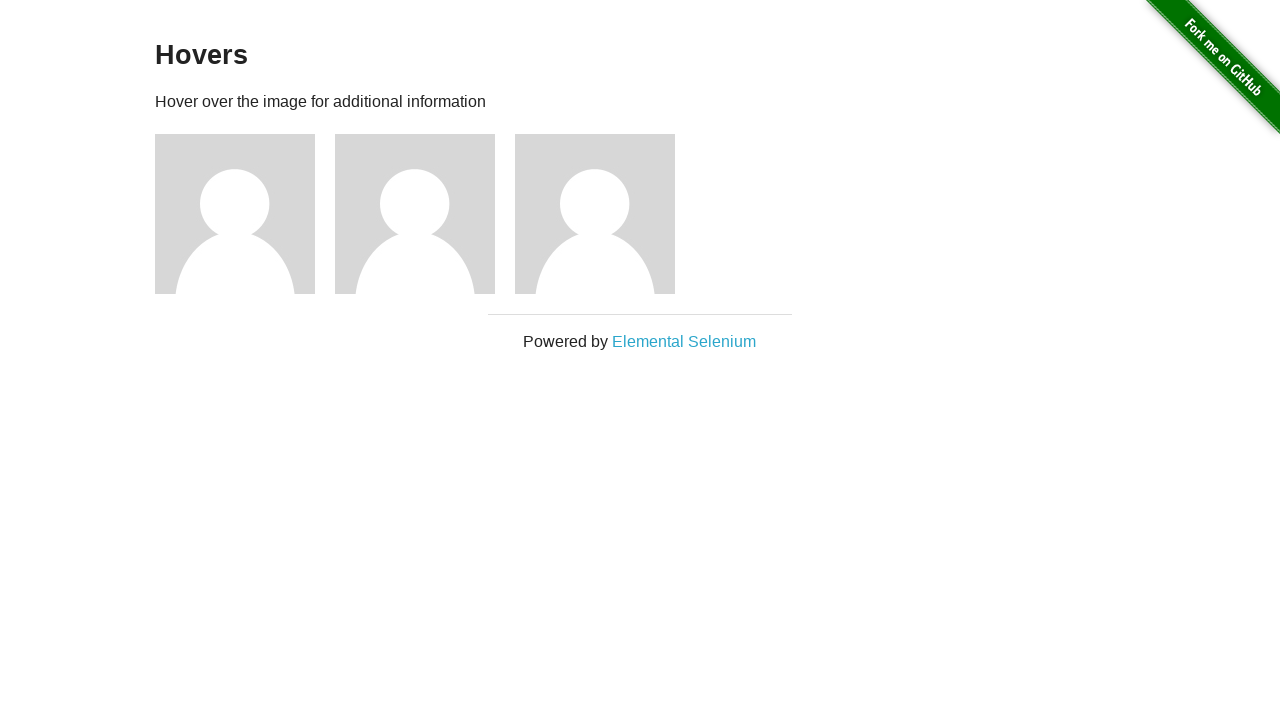

Located avatar 3 element
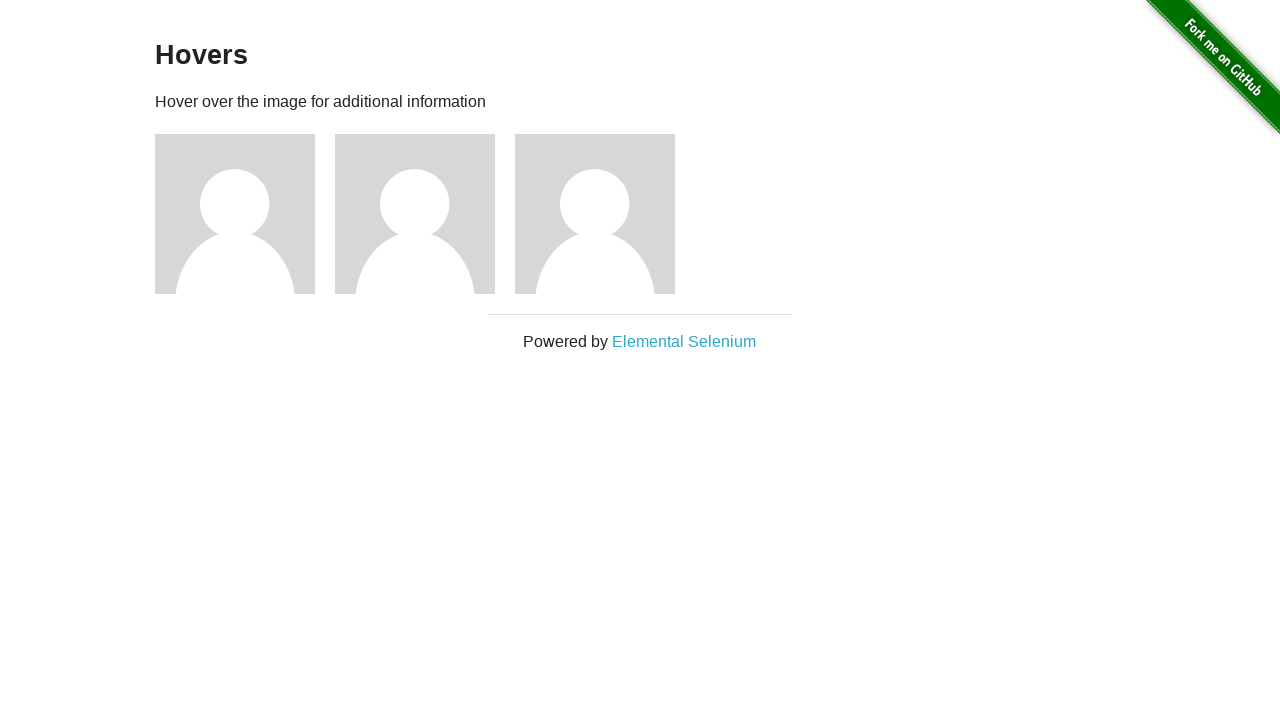

Located user profile link 1
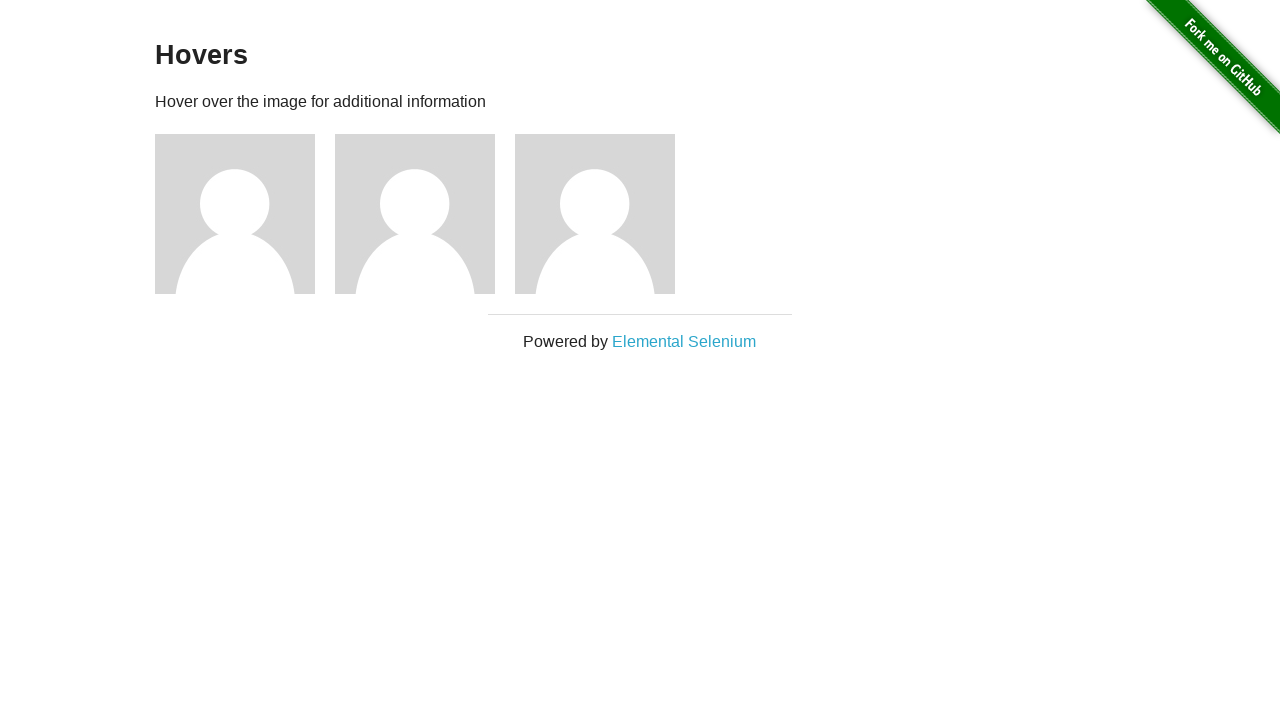

Located user profile link 2
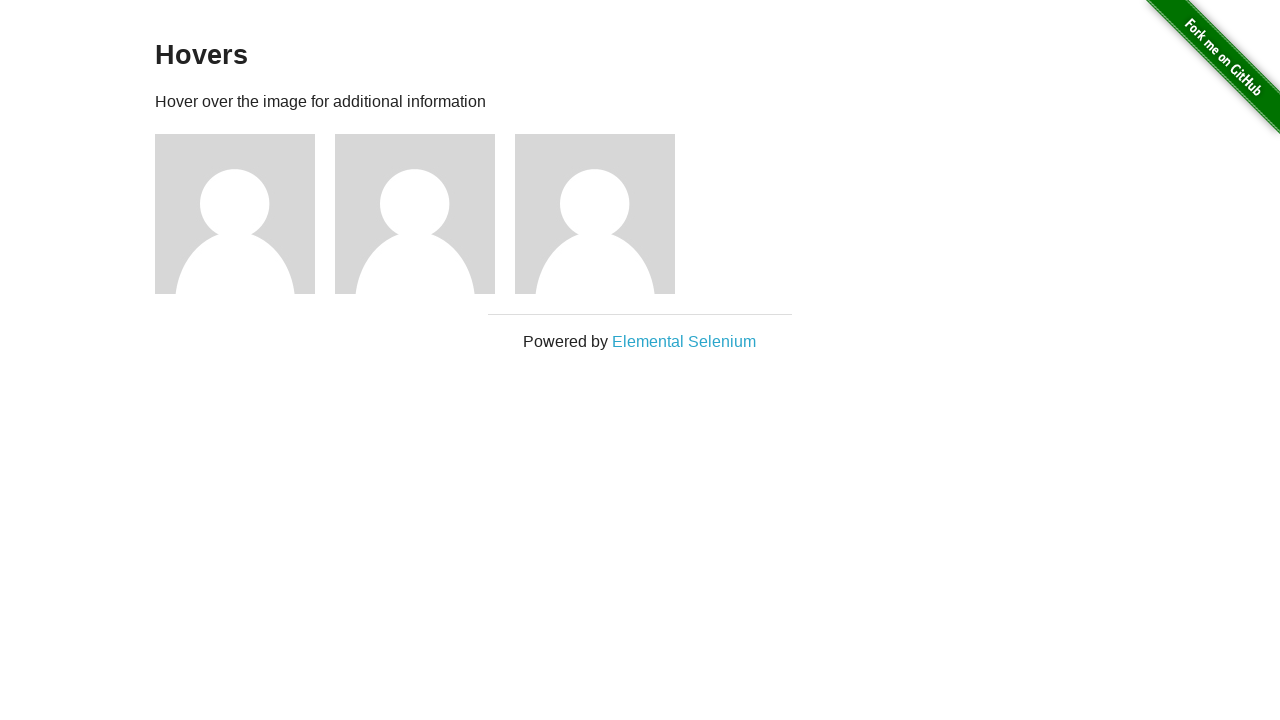

Located user profile link 3
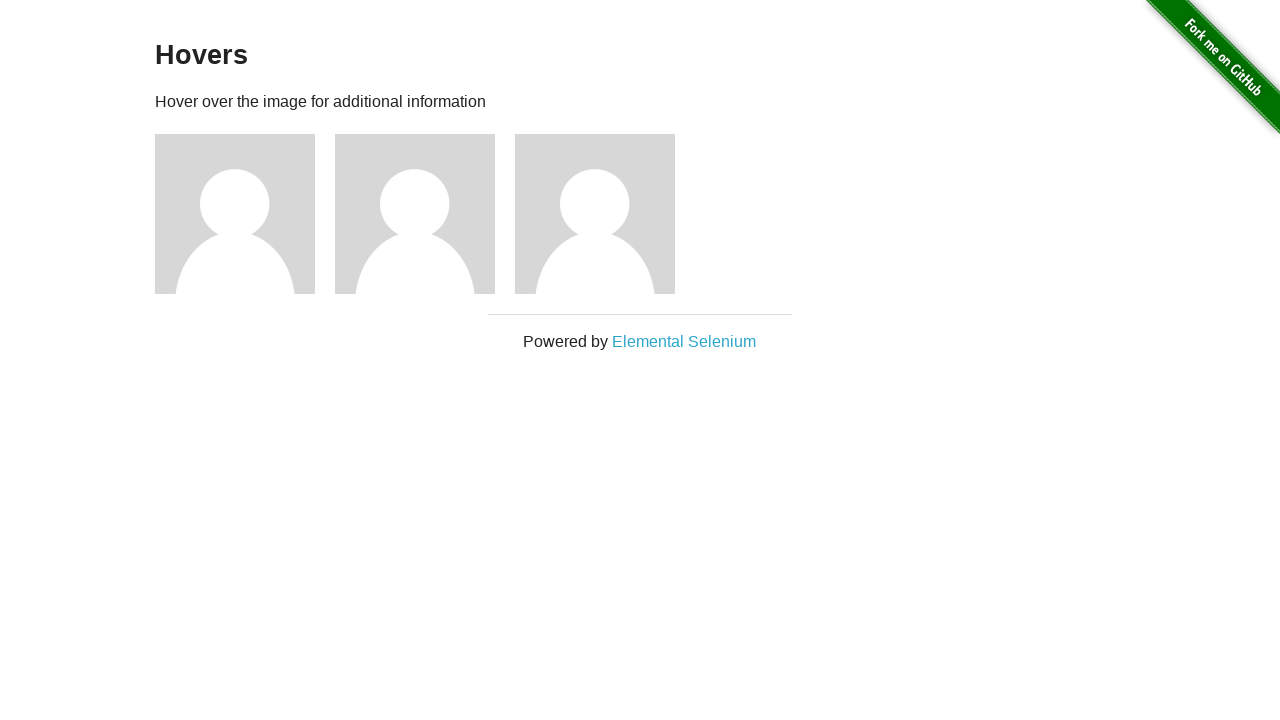

Verified user profile link 1 is not visible initially
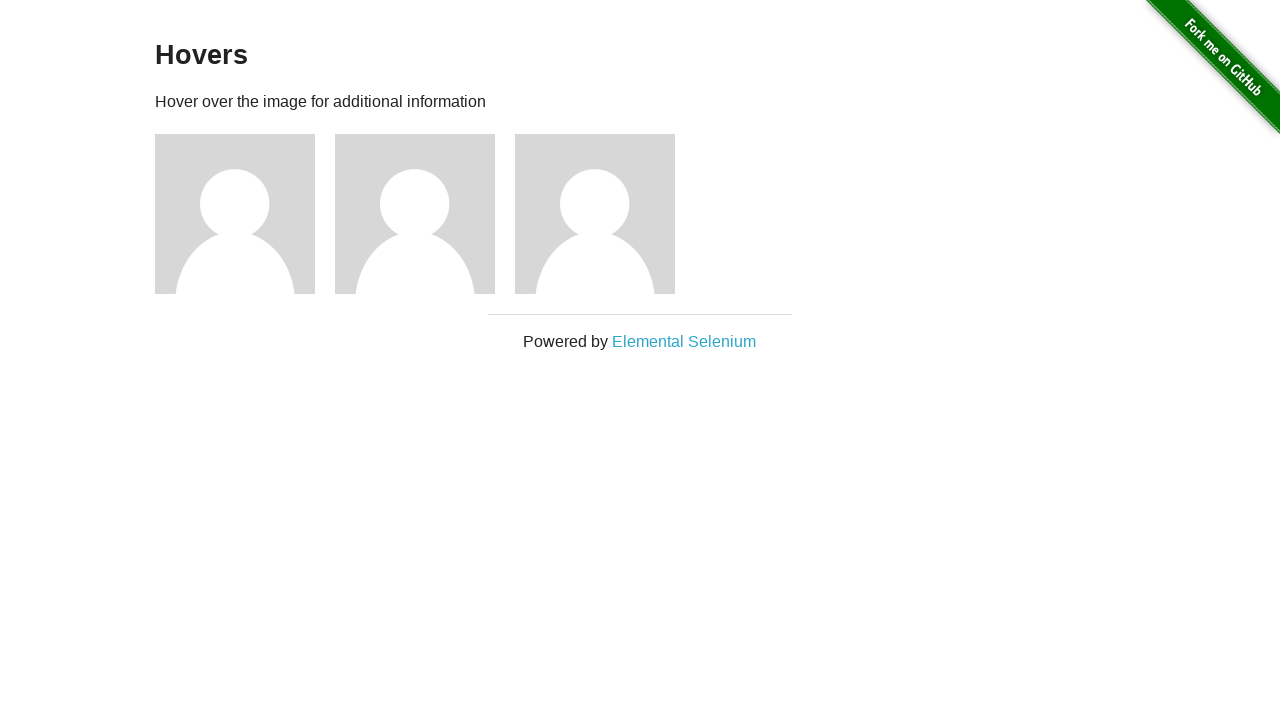

Verified user profile link 2 is not visible initially
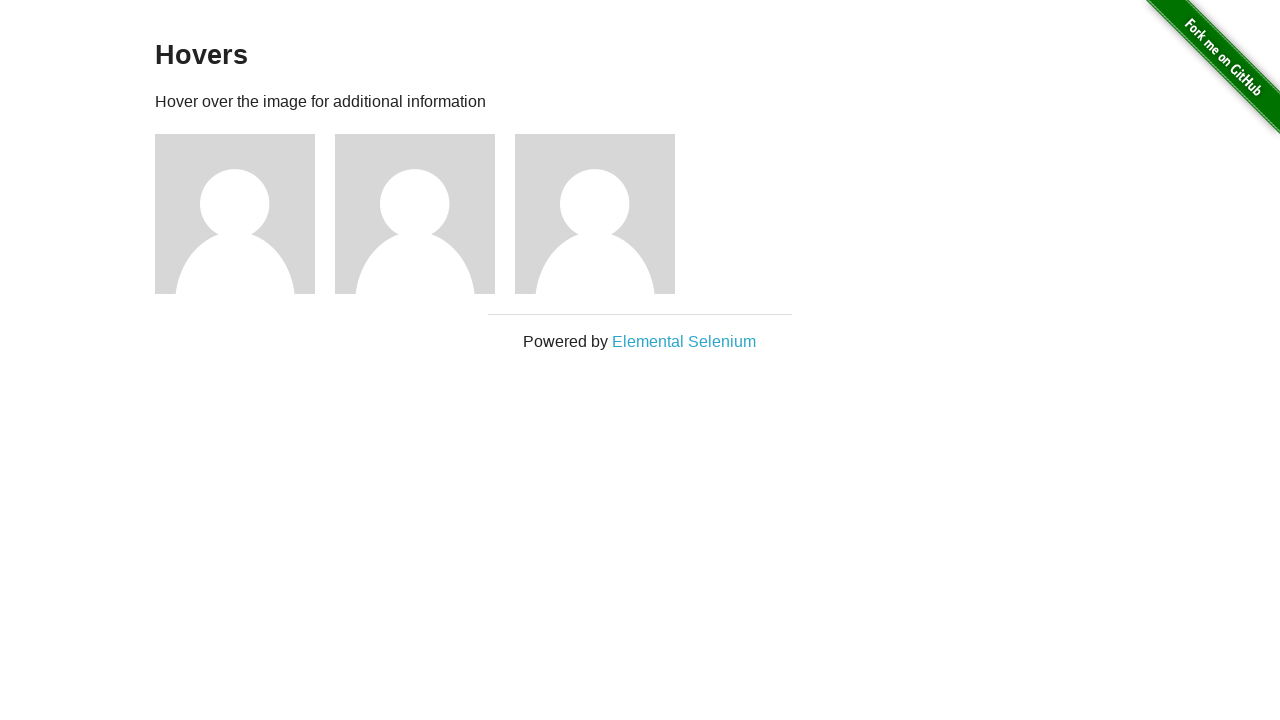

Verified user profile link 3 is not visible initially
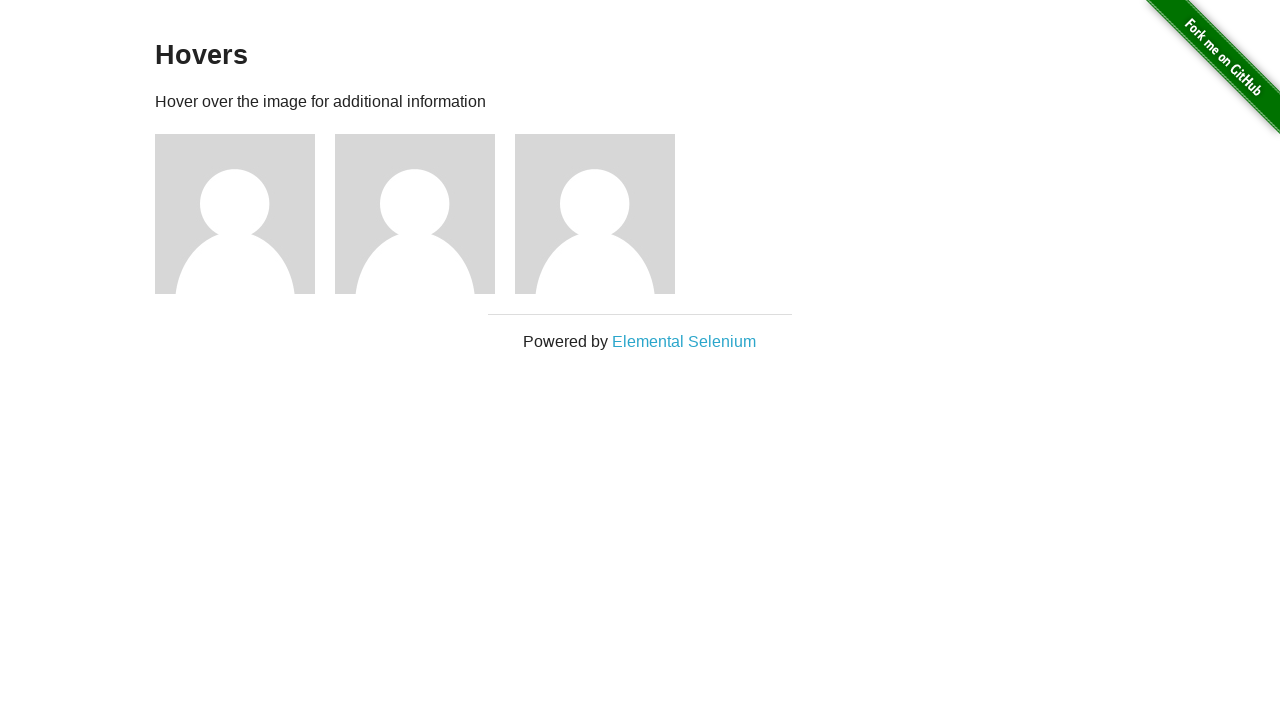

Hovered over avatar 1 at (235, 214) on xpath=//a[@href='/users/1']/../../img
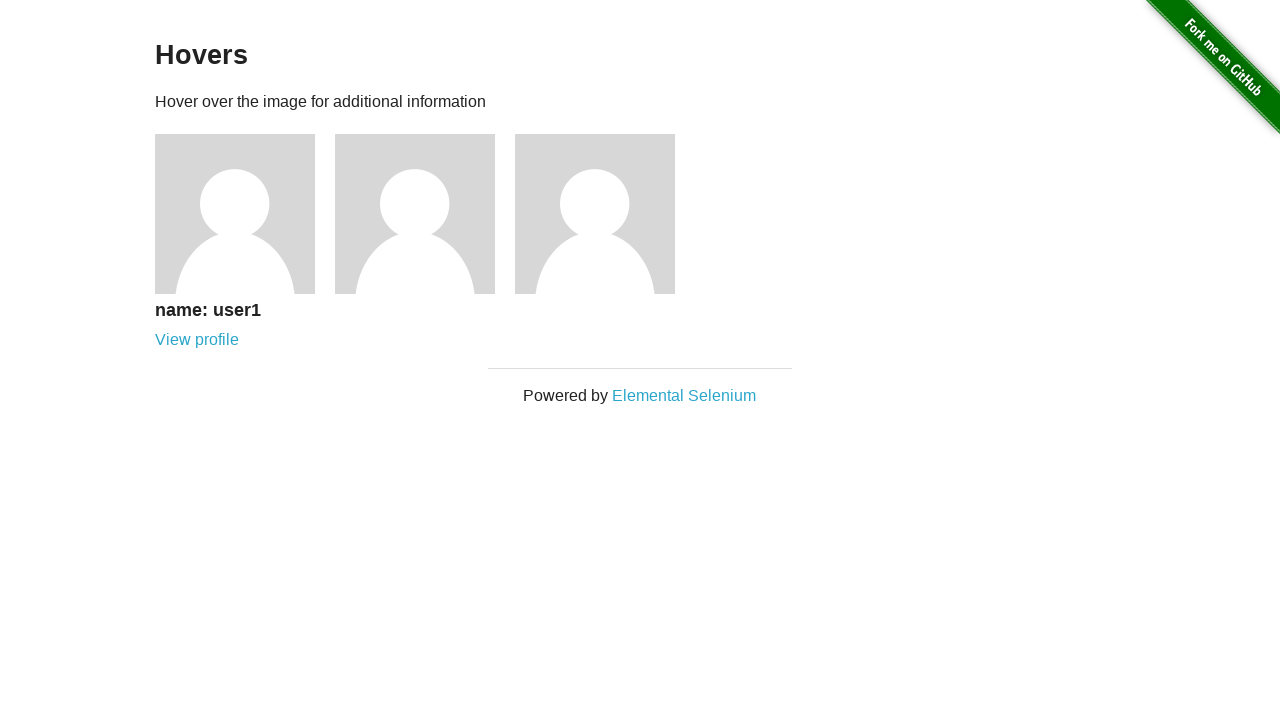

Verified user profile link 1 is visible after hover
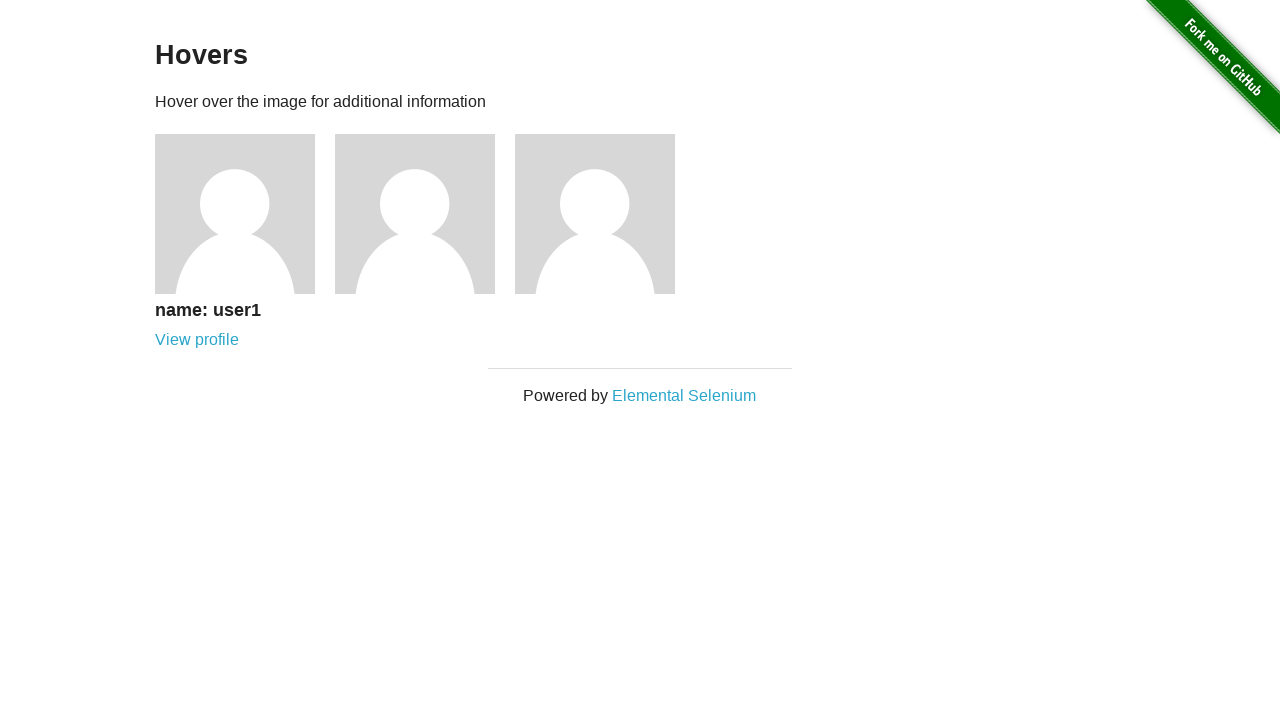

Verified user profile link 2 remains hidden after hovering avatar 1
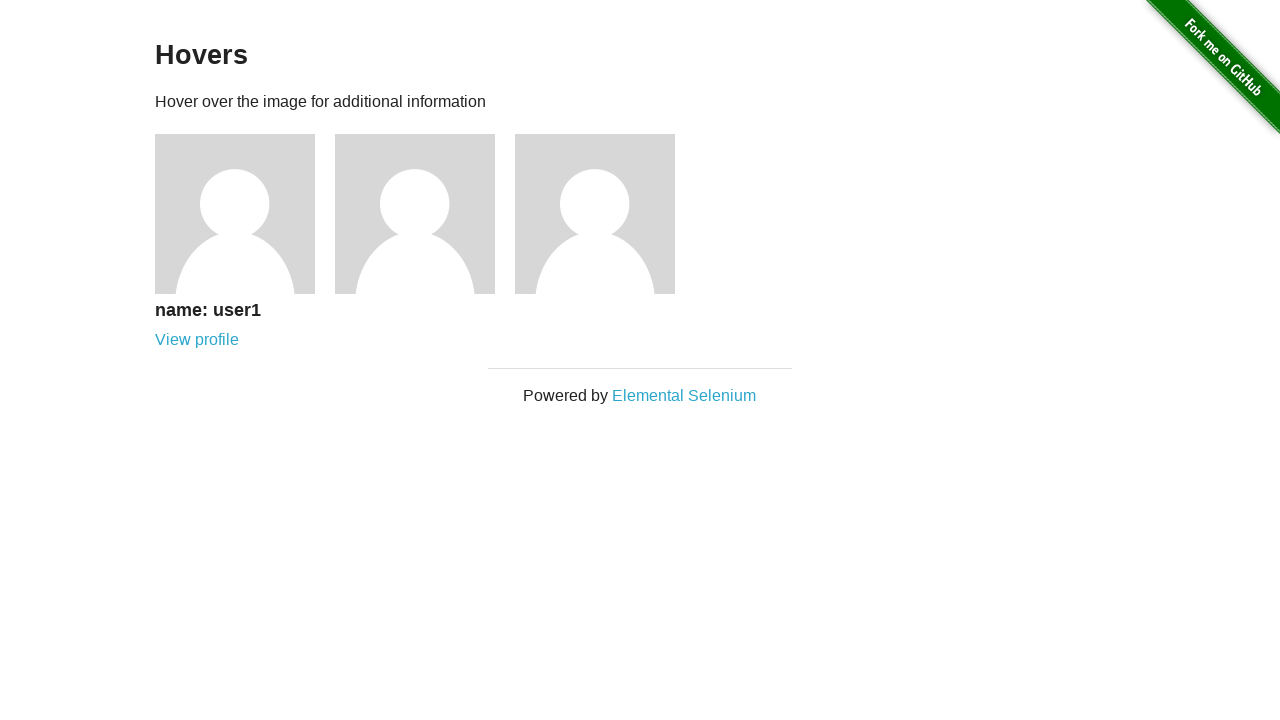

Verified user profile link 3 remains hidden after hovering avatar 1
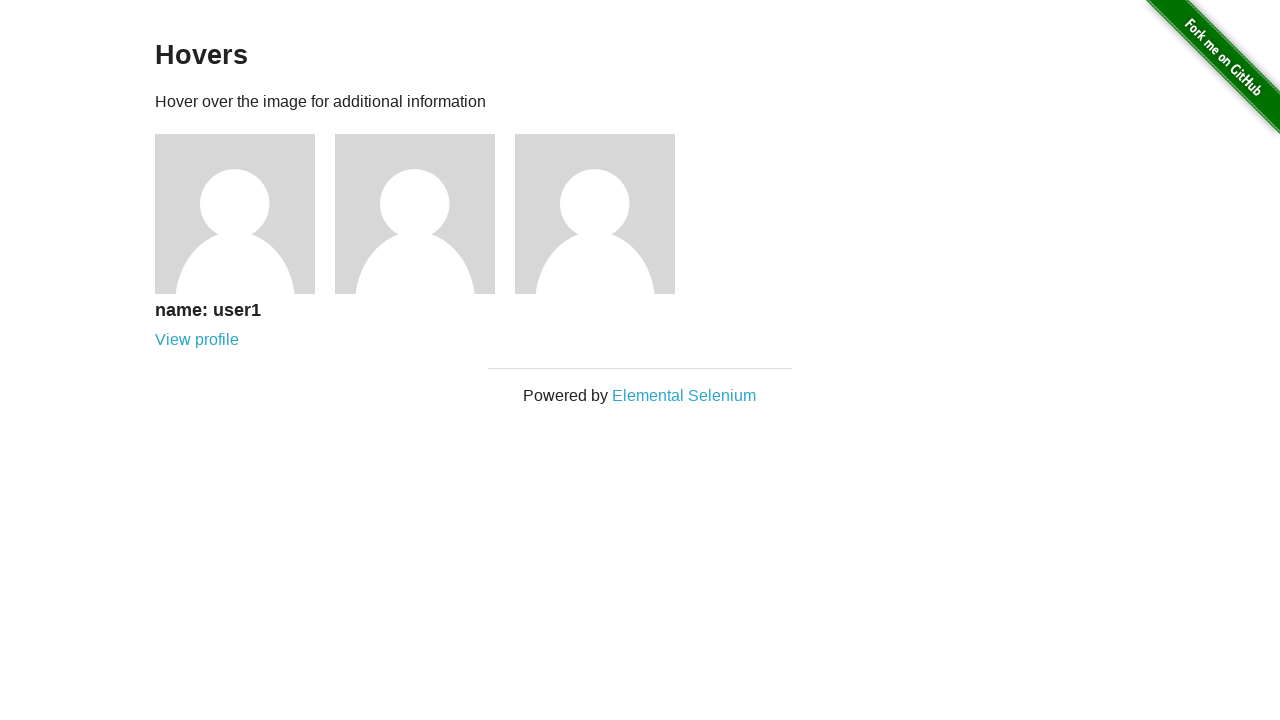

Hovered over avatar 2 at (415, 214) on xpath=//a[@href='/users/2']/../../img
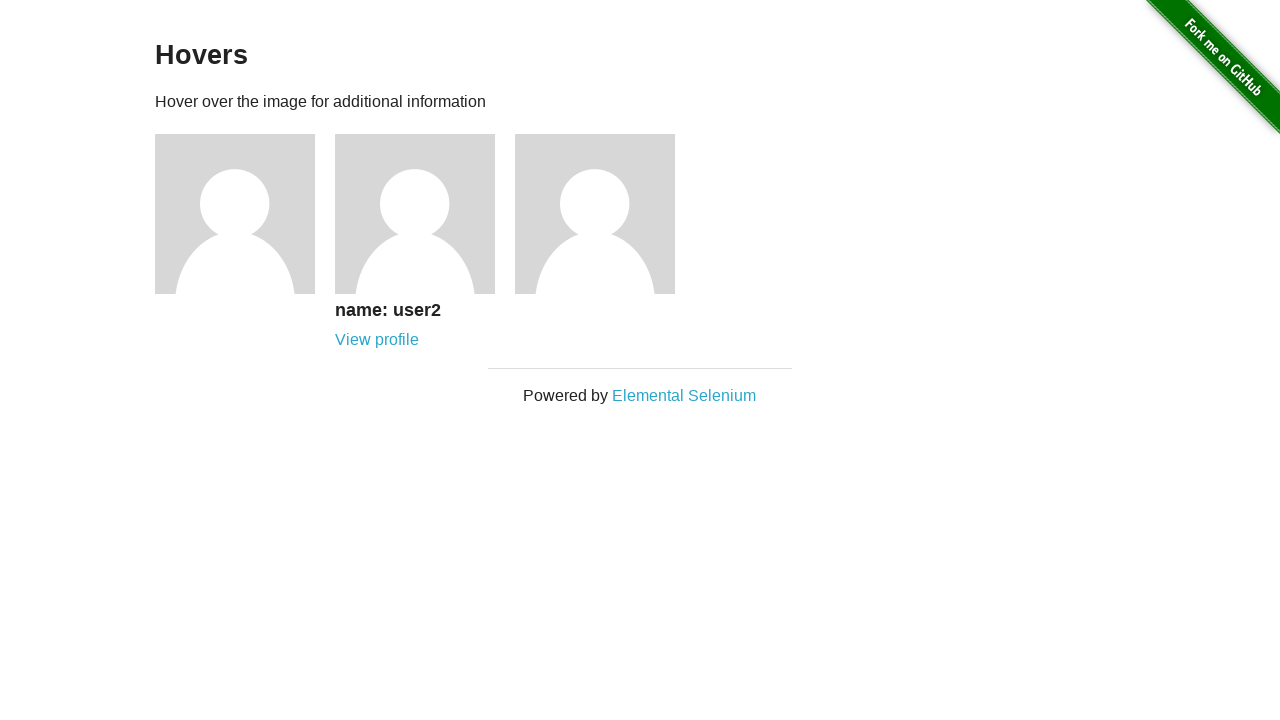

Verified user profile link 1 is hidden after hovering avatar 2
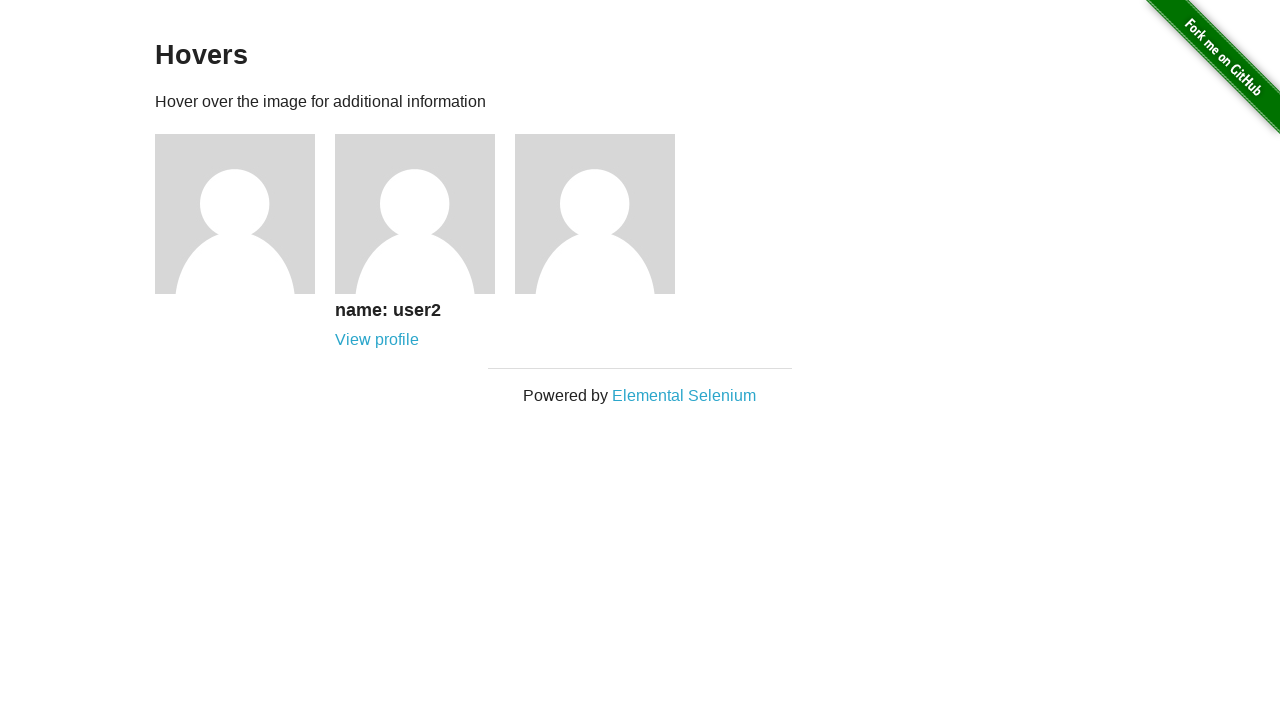

Verified user profile link 2 is visible after hover
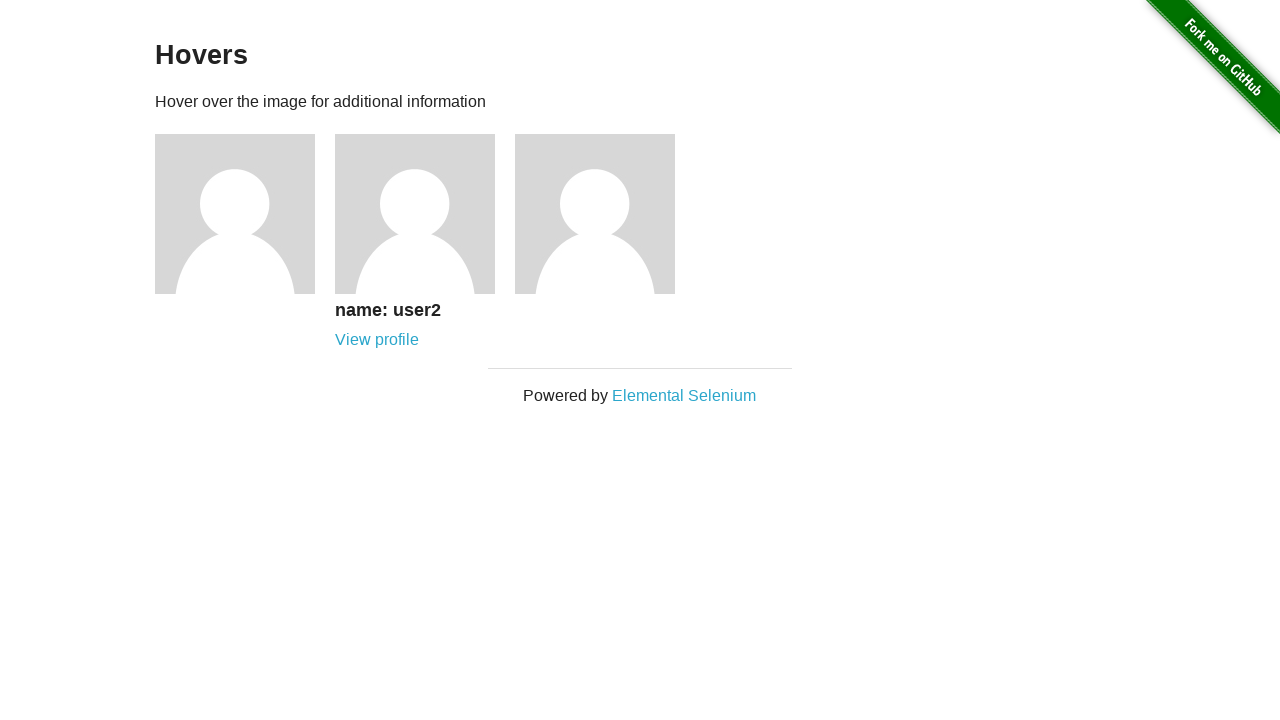

Verified user profile link 3 remains hidden after hovering avatar 2
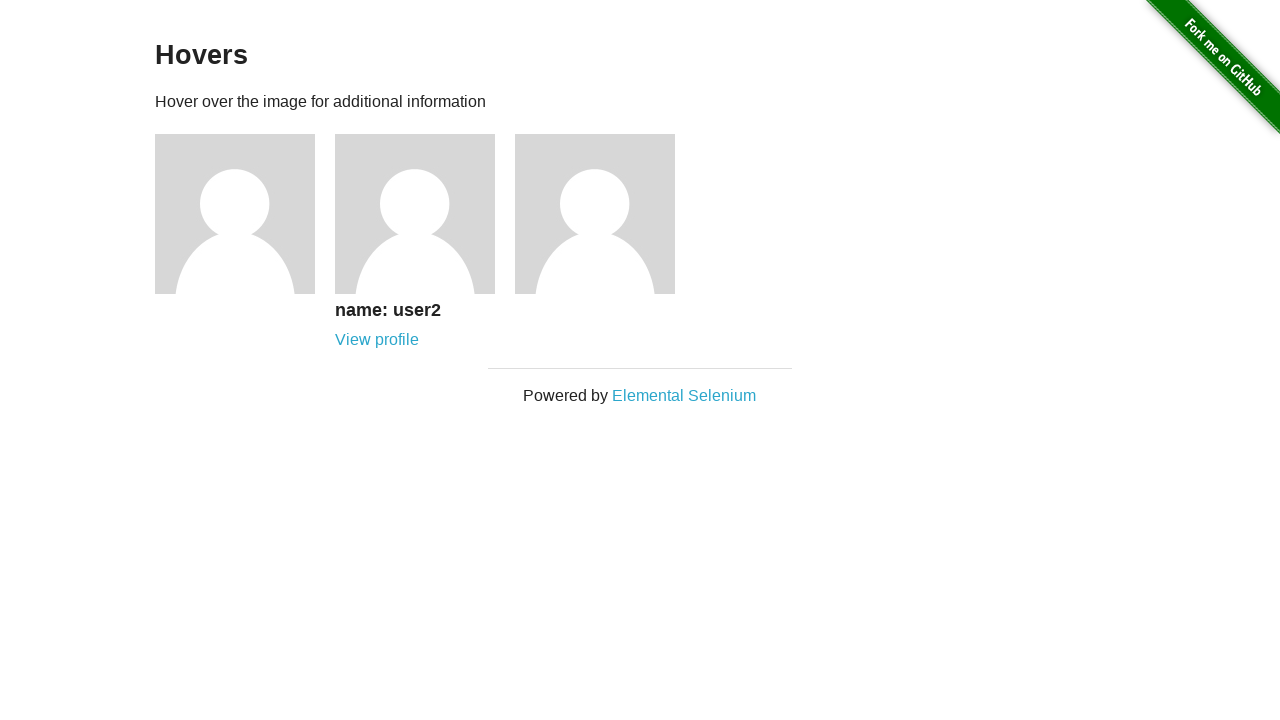

Hovered over avatar 3 at (595, 214) on xpath=//a[@href='/users/3']/../../img
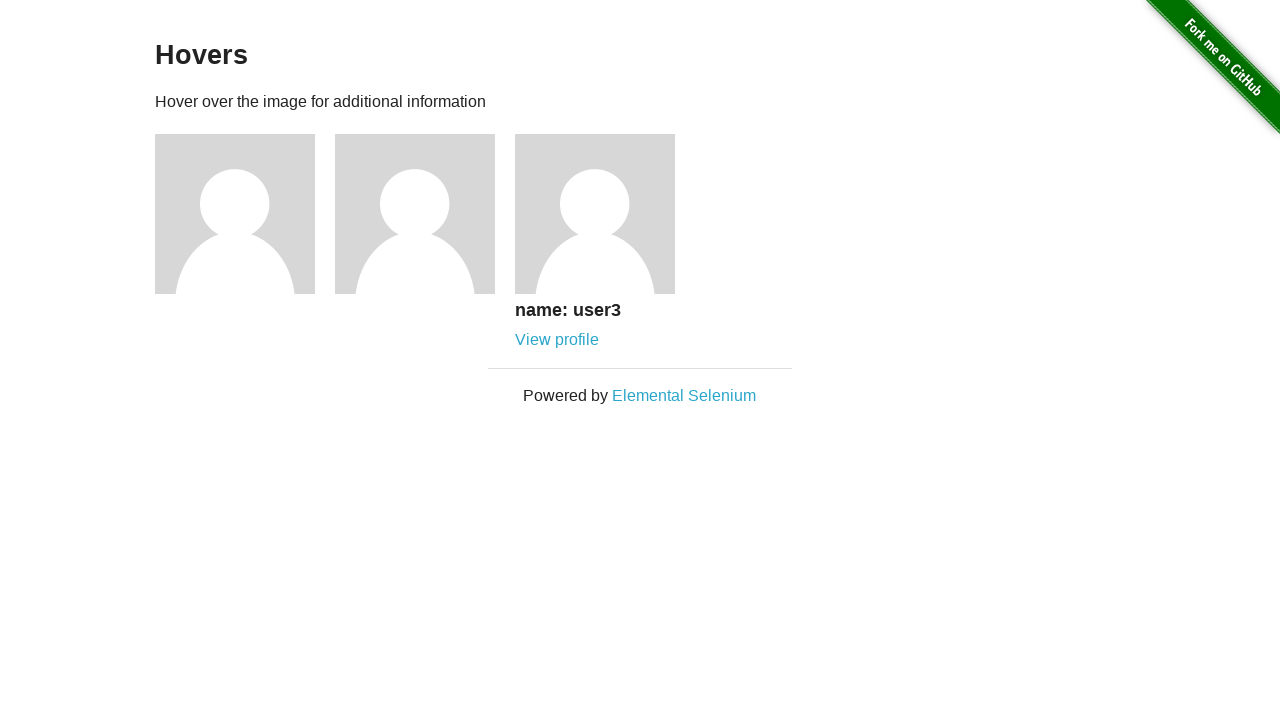

Verified user profile link 1 is hidden after hovering avatar 3
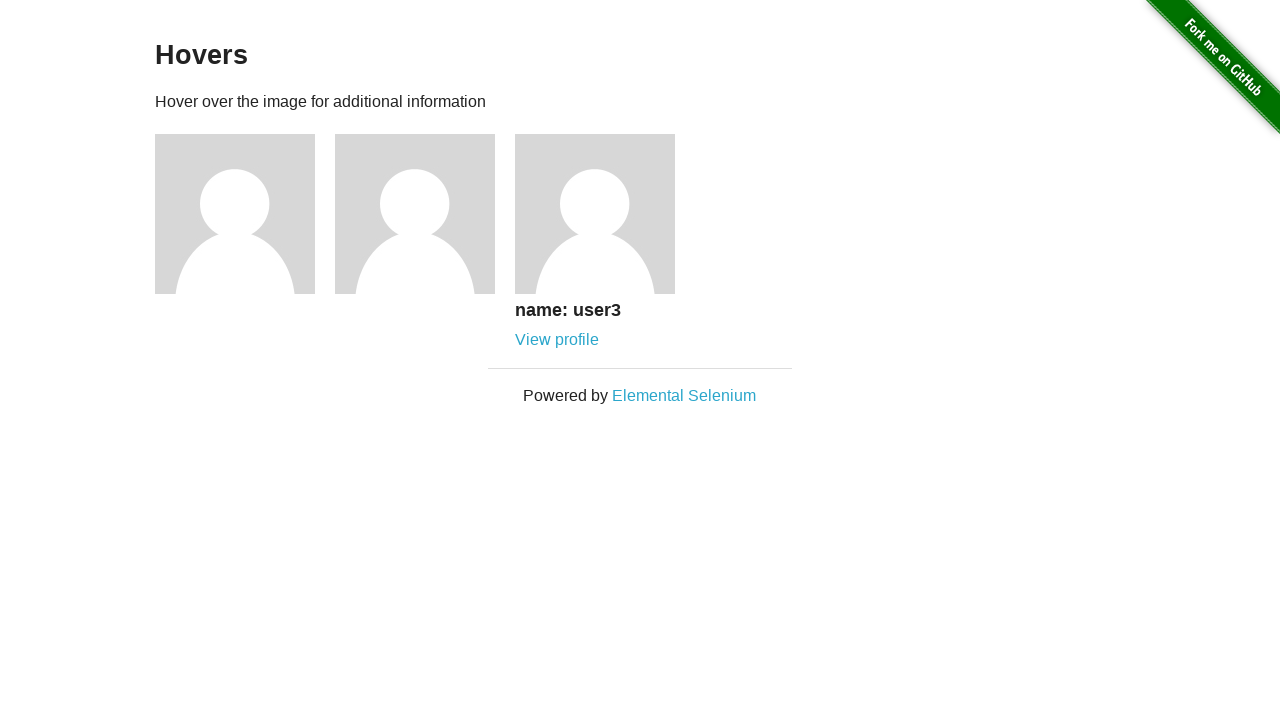

Verified user profile link 2 is hidden after hovering avatar 3
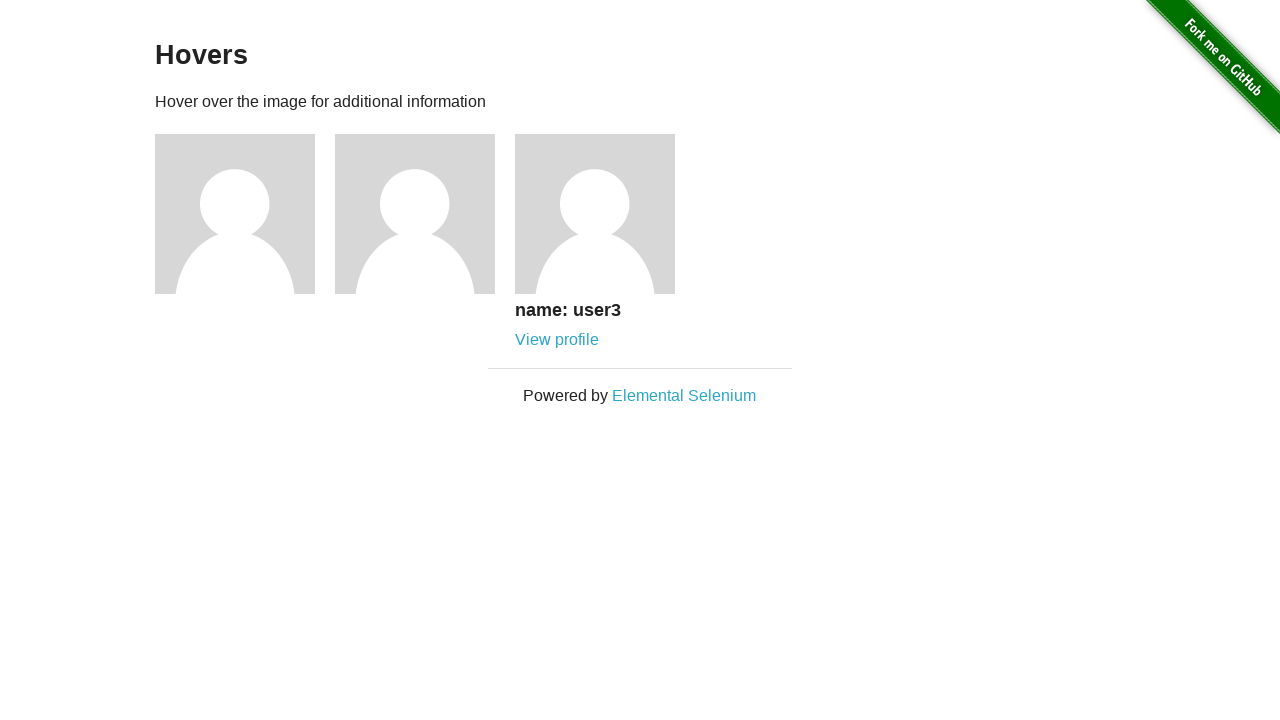

Verified user profile link 3 is visible after hover
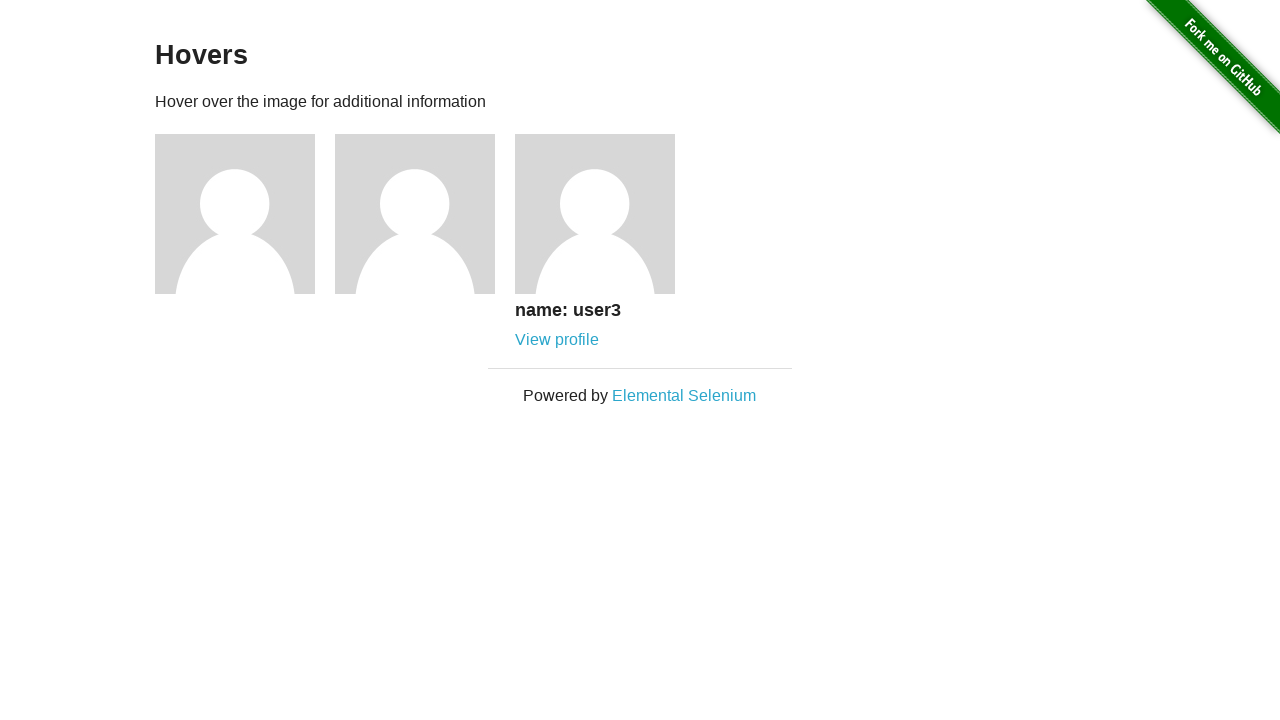

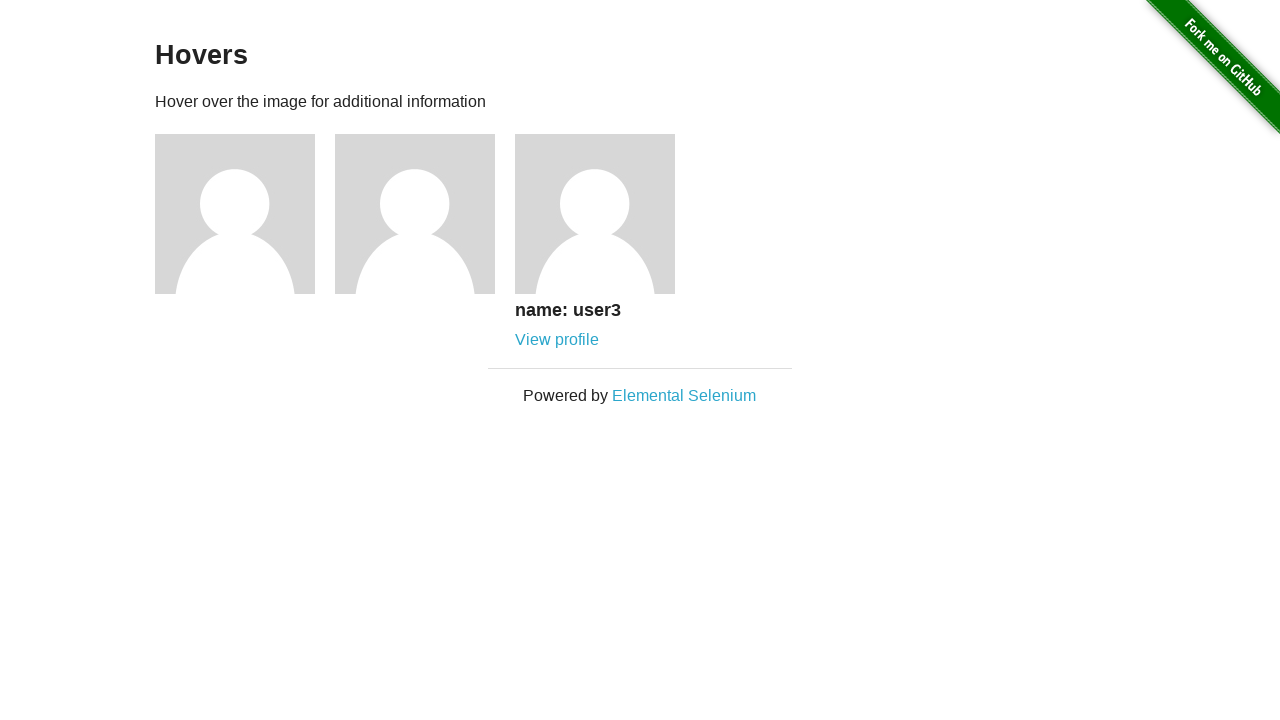